Tests hovering over an element to display a tooltip and verifies the tooltip text

Starting URL: https://demoqa.com/tool-tips

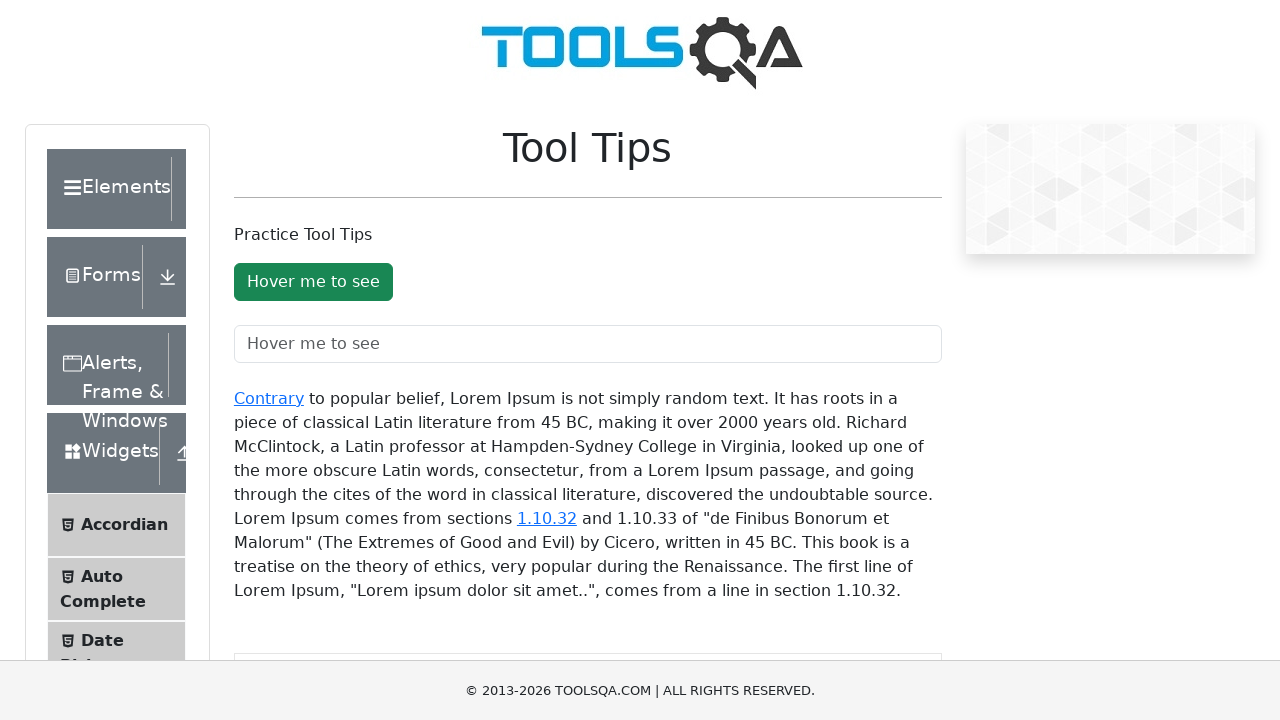

Hovered over the button to trigger tooltip at (313, 282) on #toolTipButton
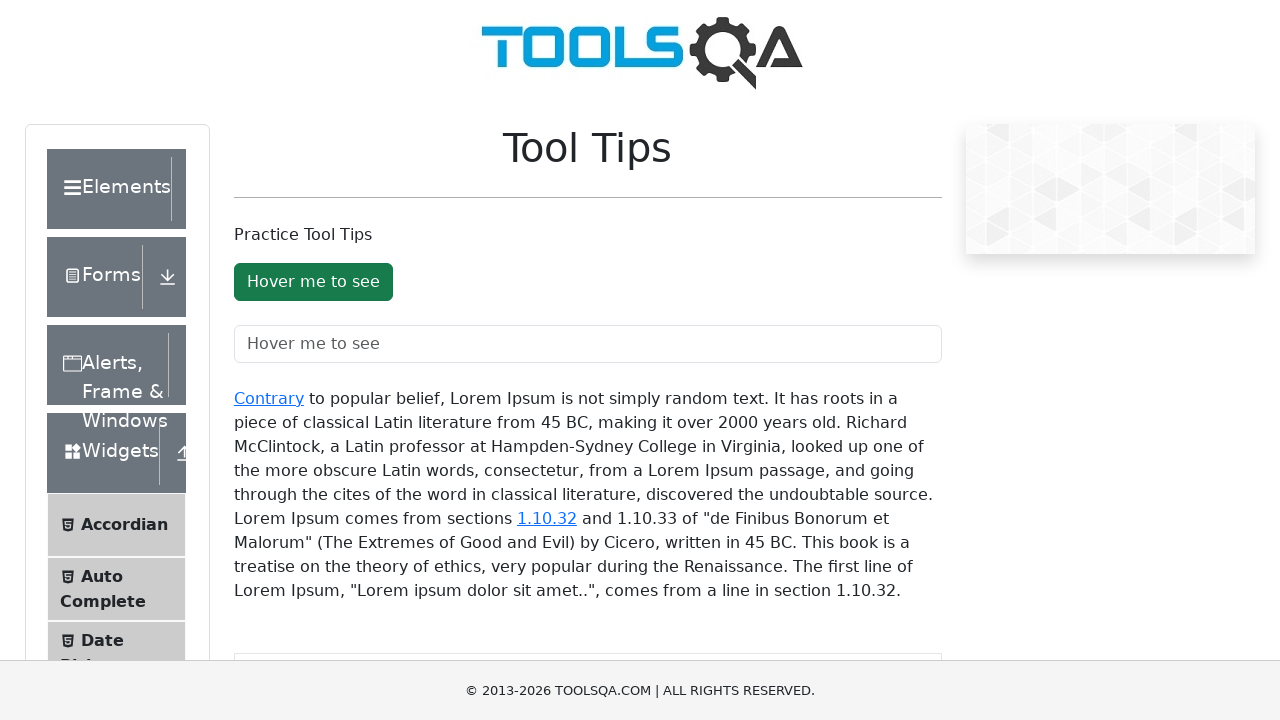

Tooltip appeared and is now visible
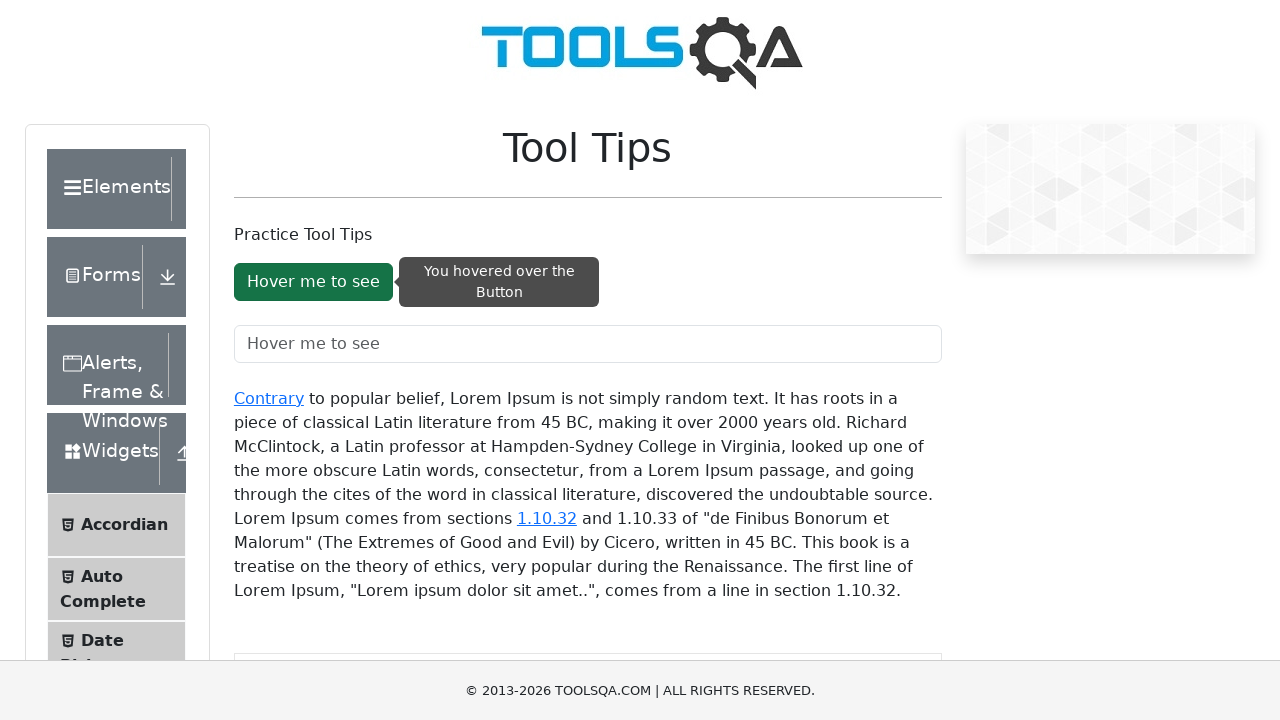

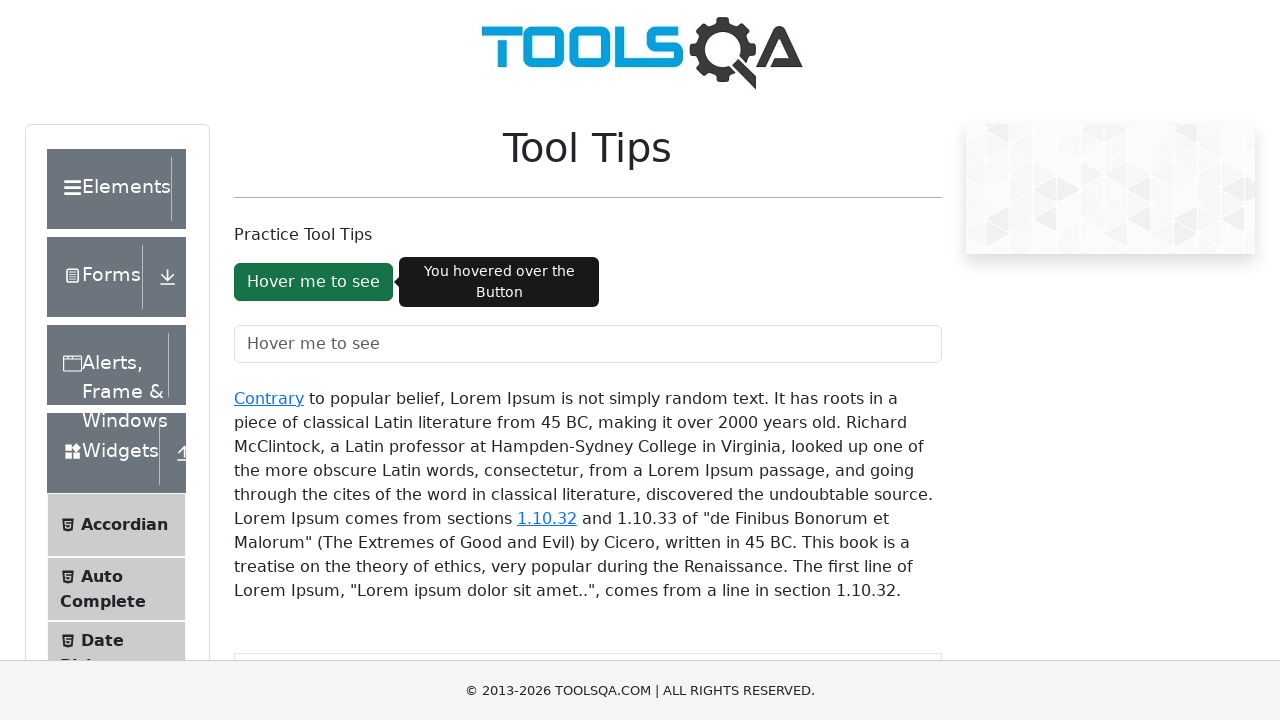